Navigates to the VCTC Pune college website and verifies the page loads

Starting URL: https://vctcpune.com/

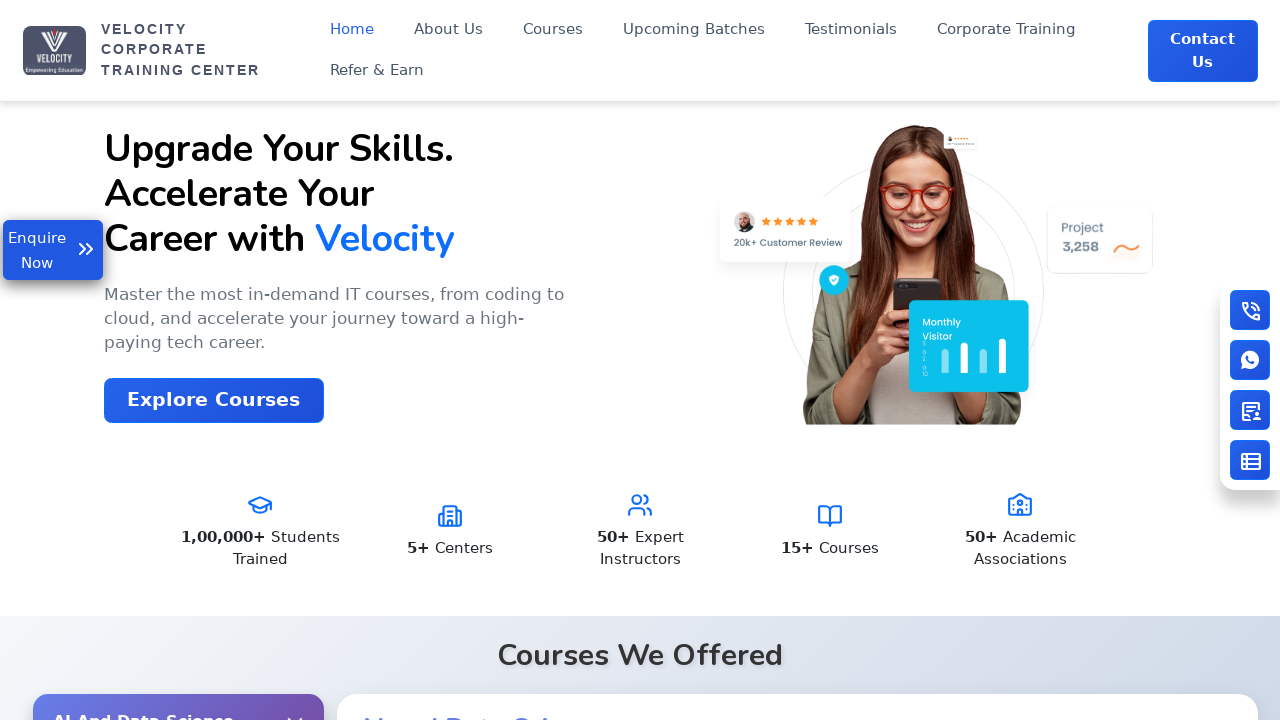

Waited for page DOM to be fully loaded
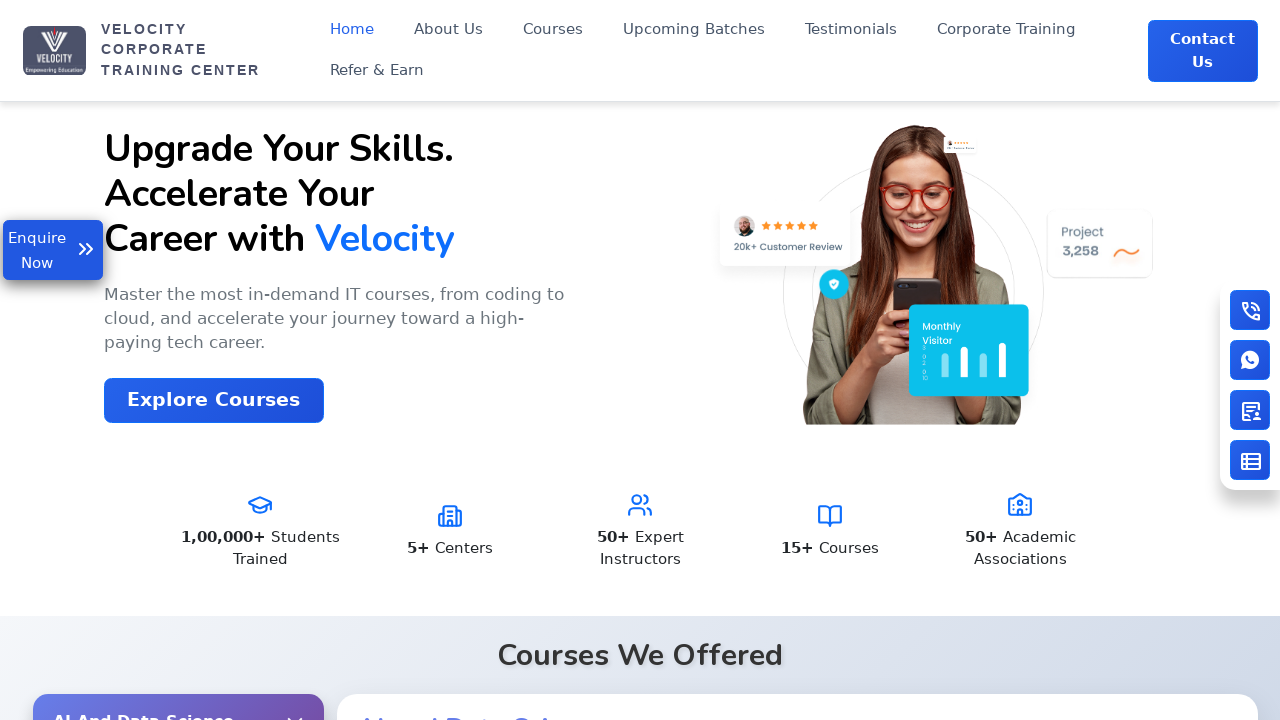

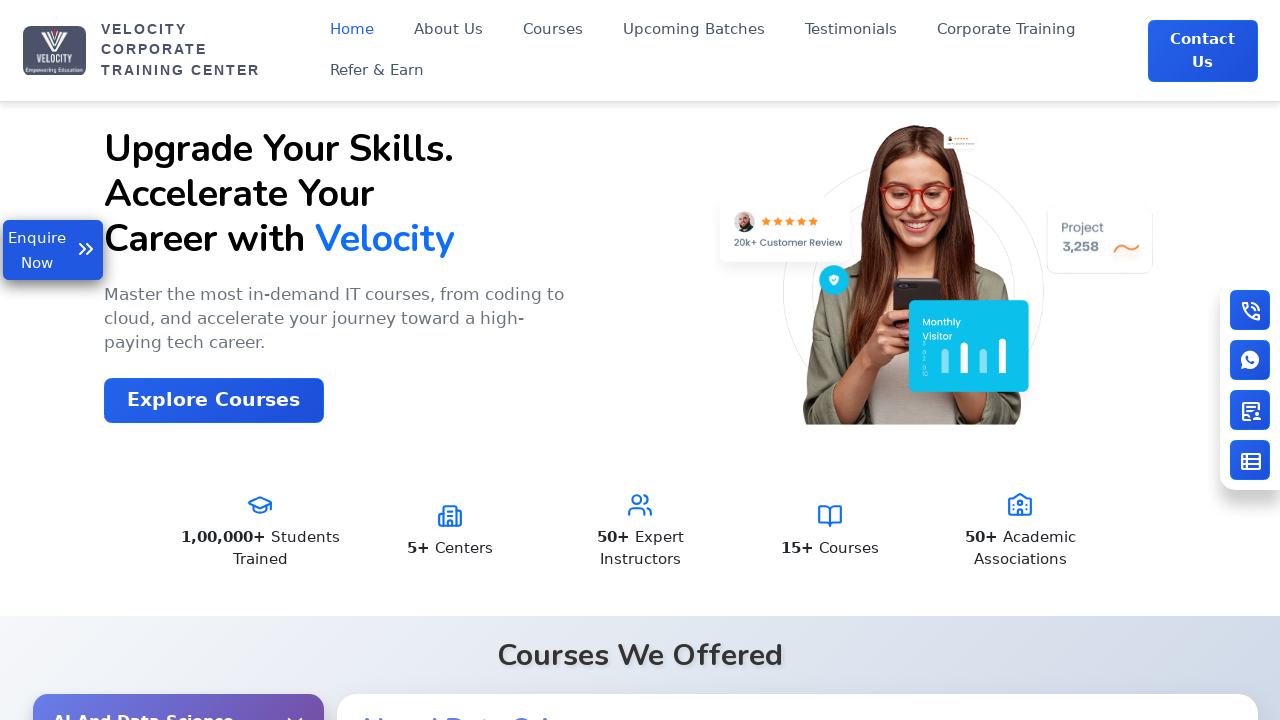